Tests a student portal by entering a student identifier (AW-3) into an input field and clicking OK to proceed. The original script also used system-level keyboard events for navigation which are translated to Playwright keyboard actions.

Starting URL: https://live.monetanalytics.com/stu_proc/student.html#

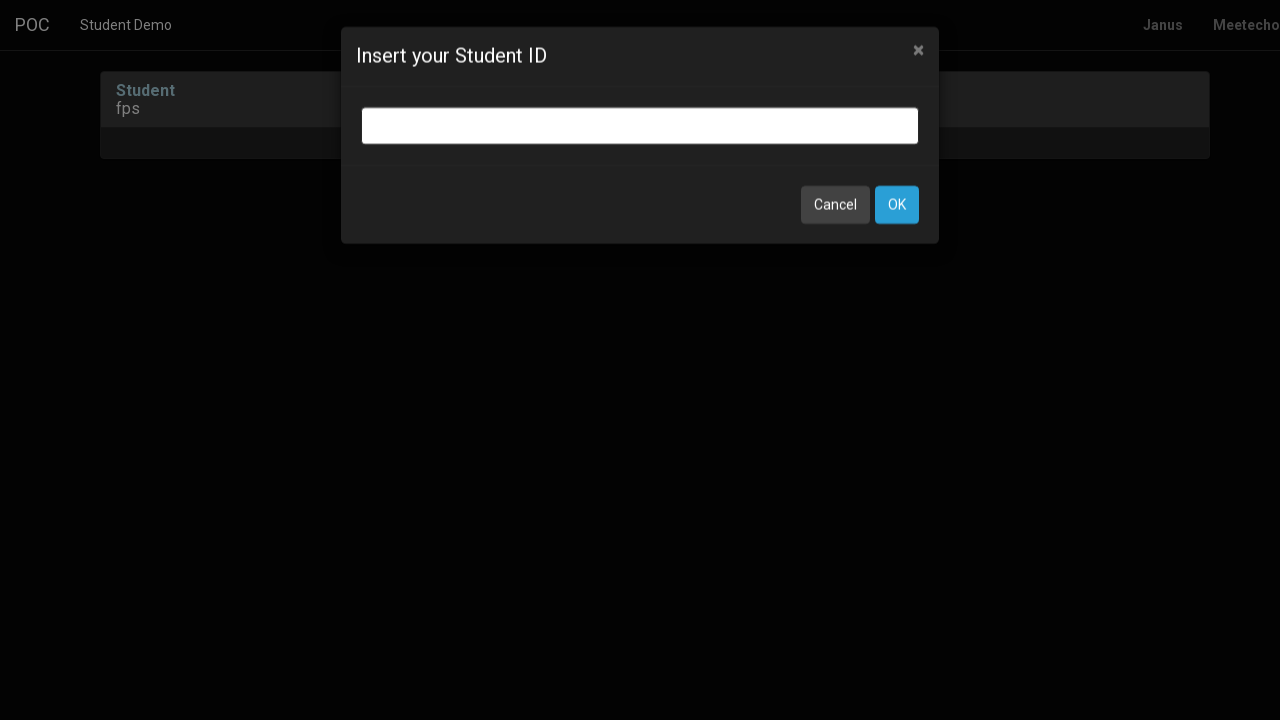

Granted camera and microphone permissions
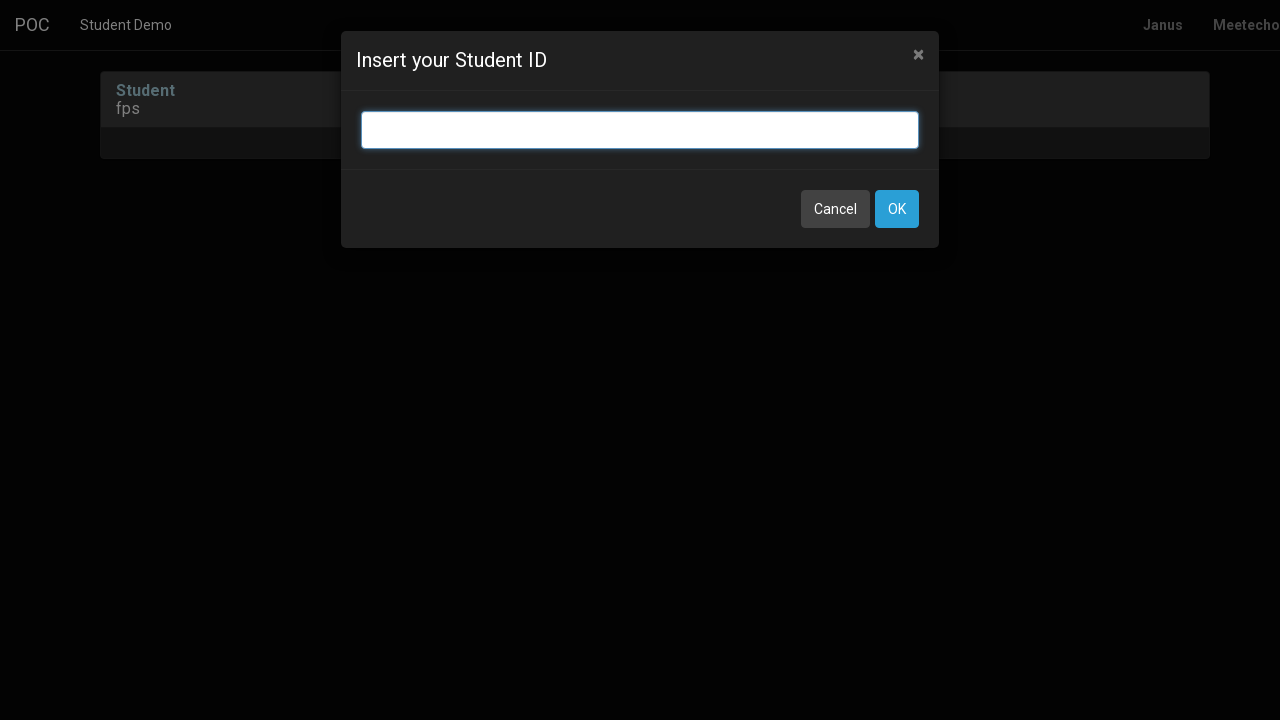

Entered student identifier 'AW-3' into input field on input.bootbox-input.bootbox-input-text.form-control
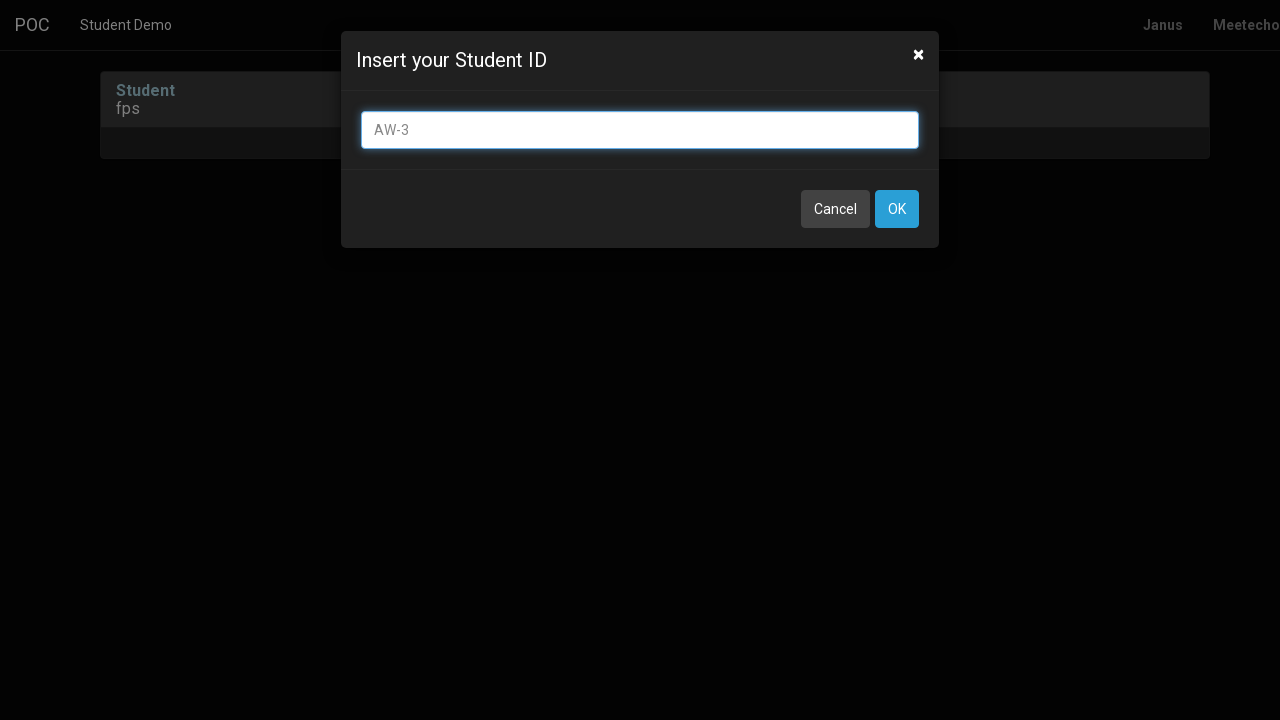

Retrieved and printed page title
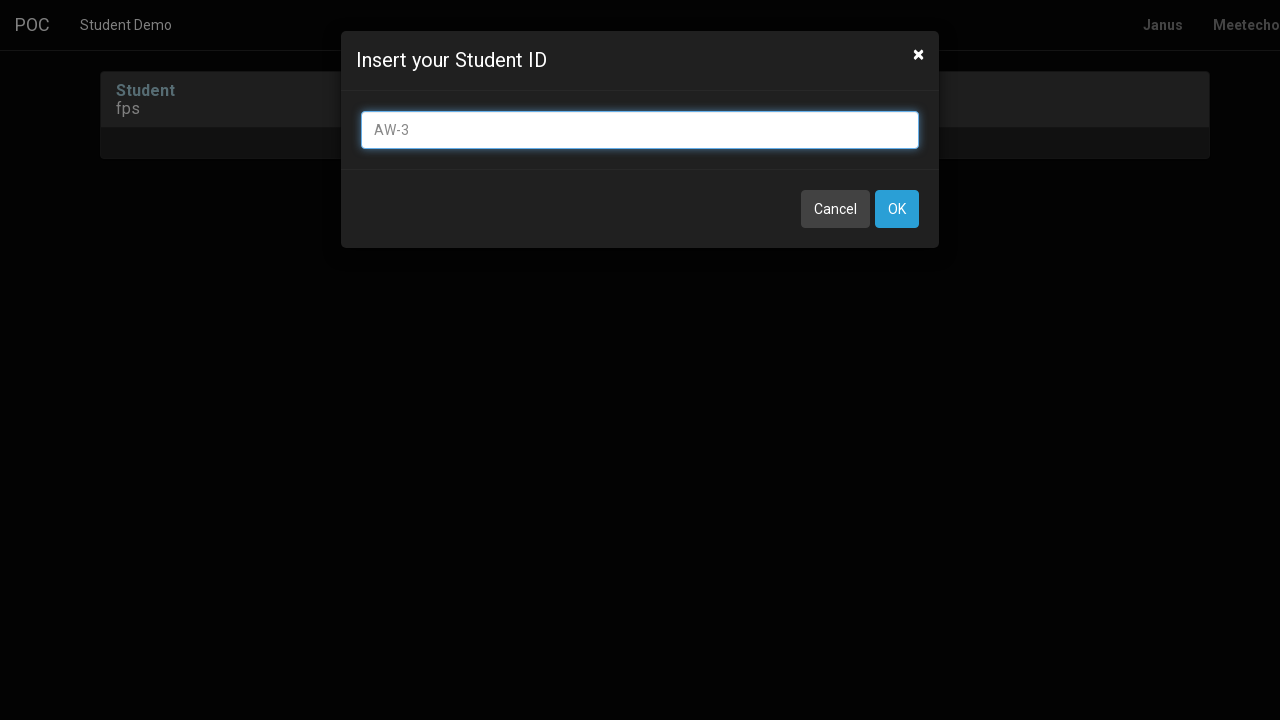

Clicked OK button to submit student identifier at (897, 209) on button:has-text('OK')
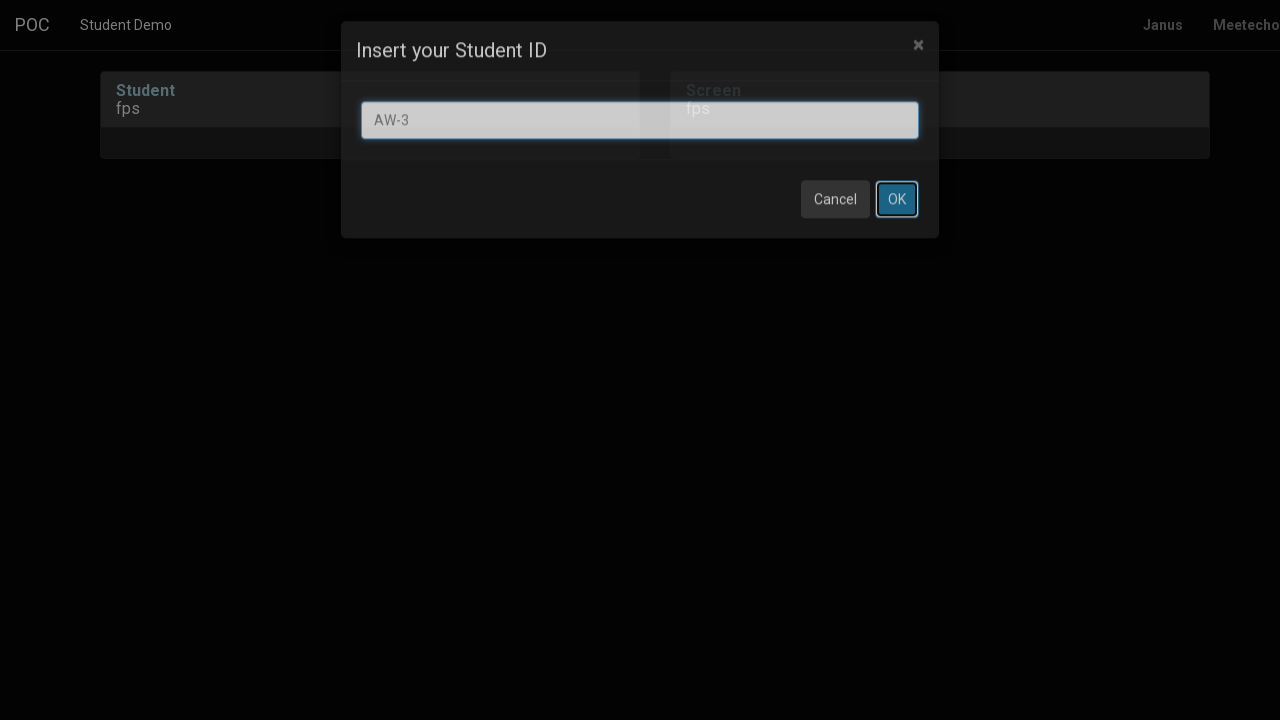

Waited 8 seconds for page to process
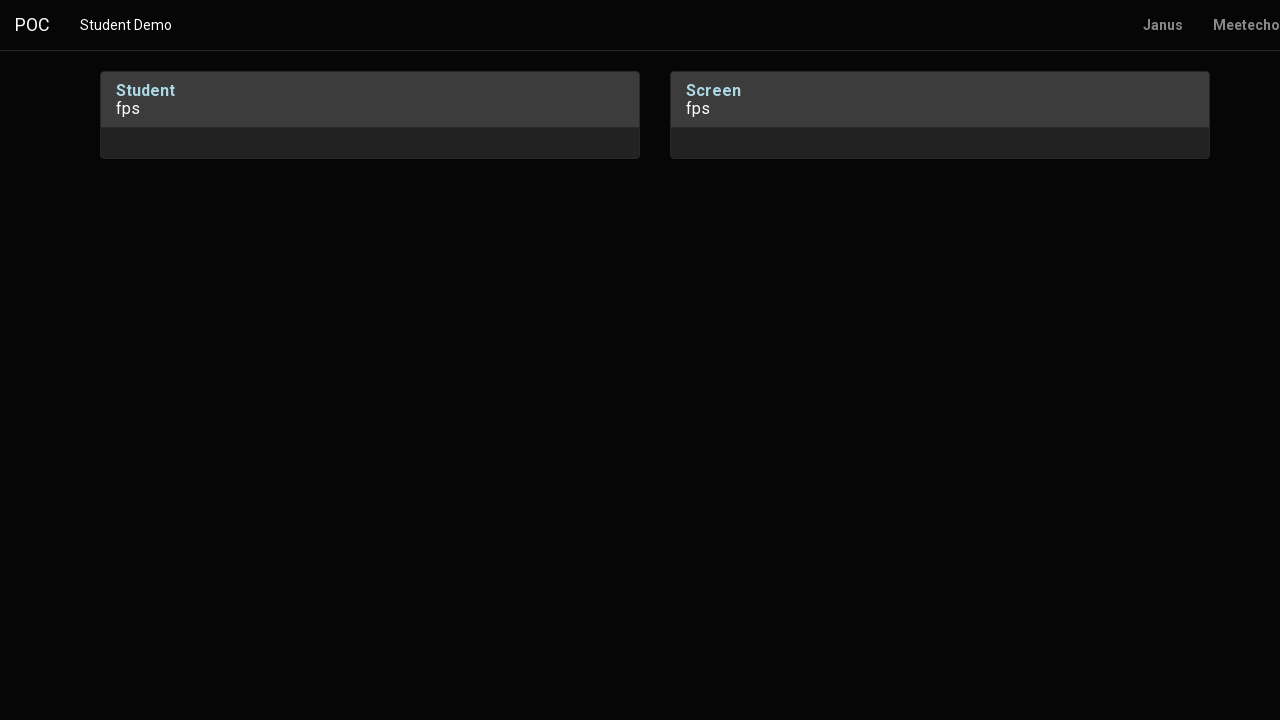

Pressed Tab key to navigate
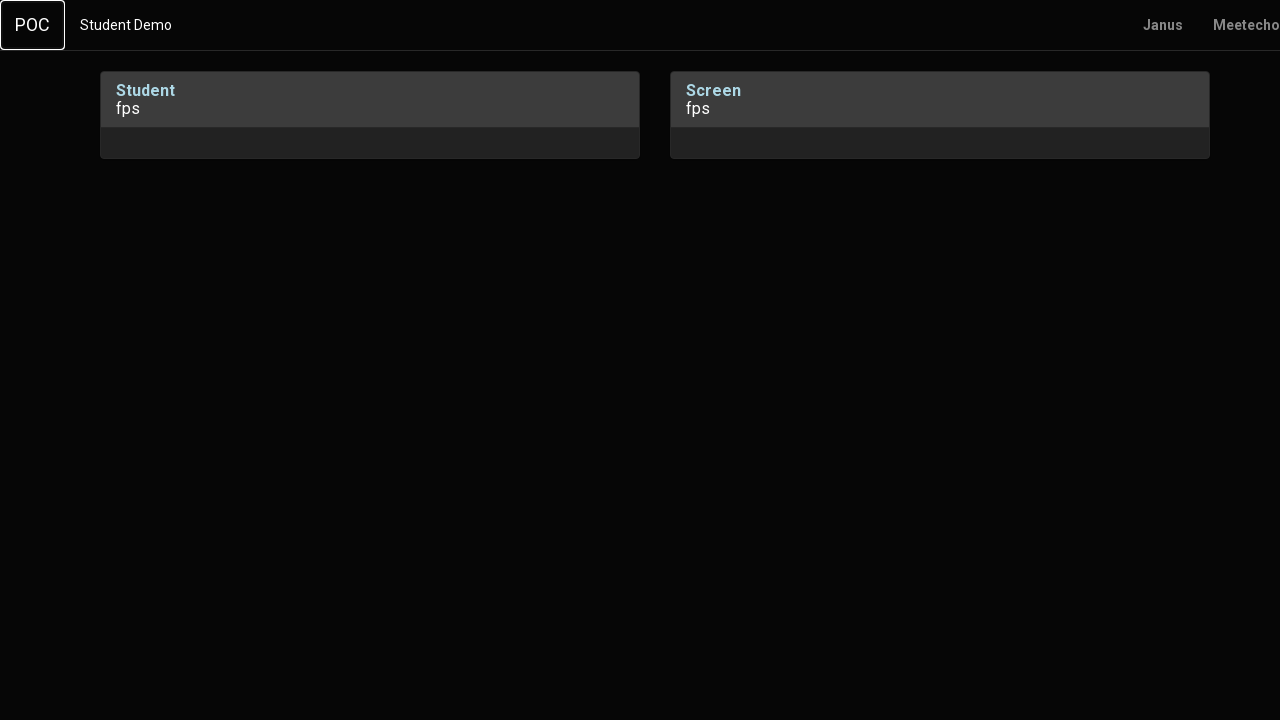

Waited 1 second
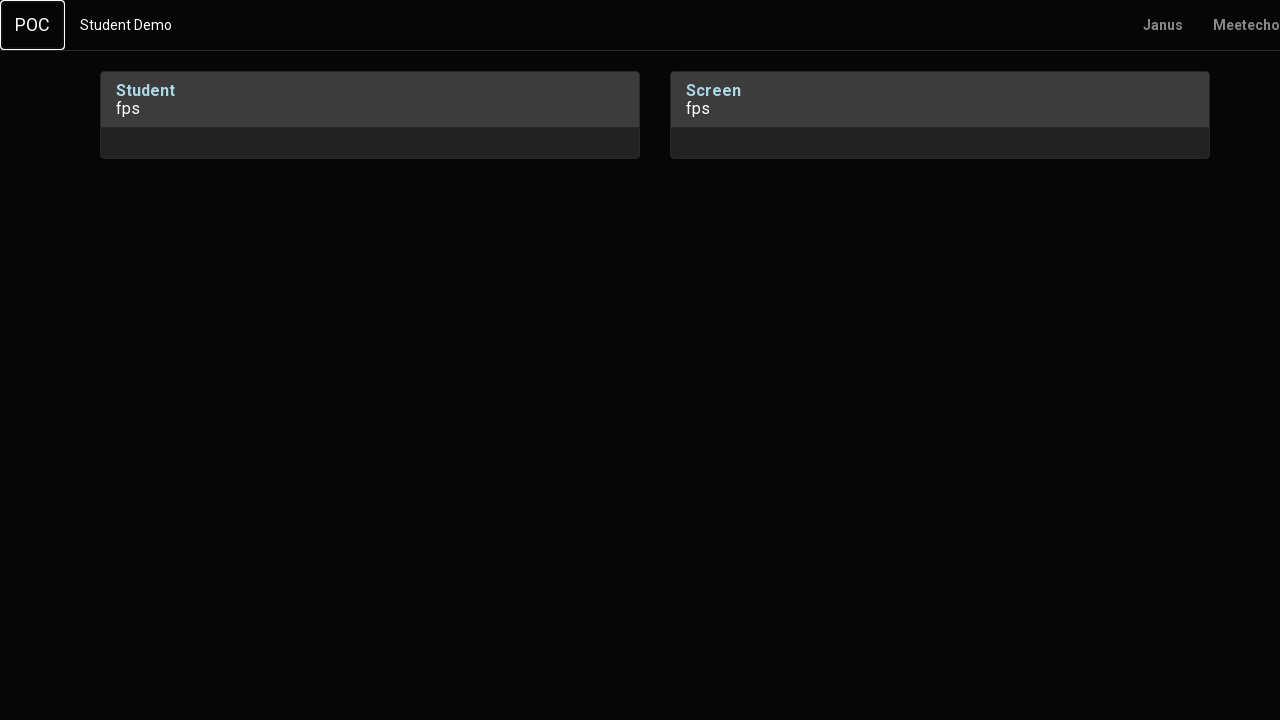

Pressed Enter key
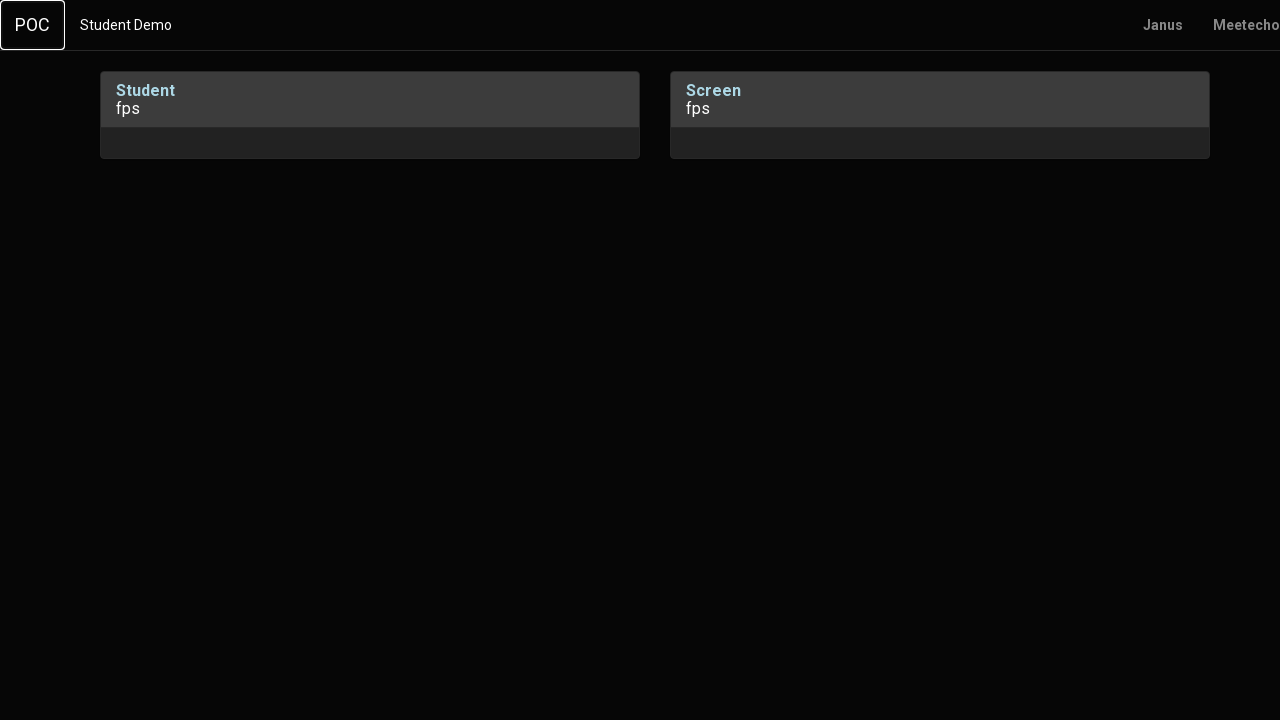

Waited 2 seconds
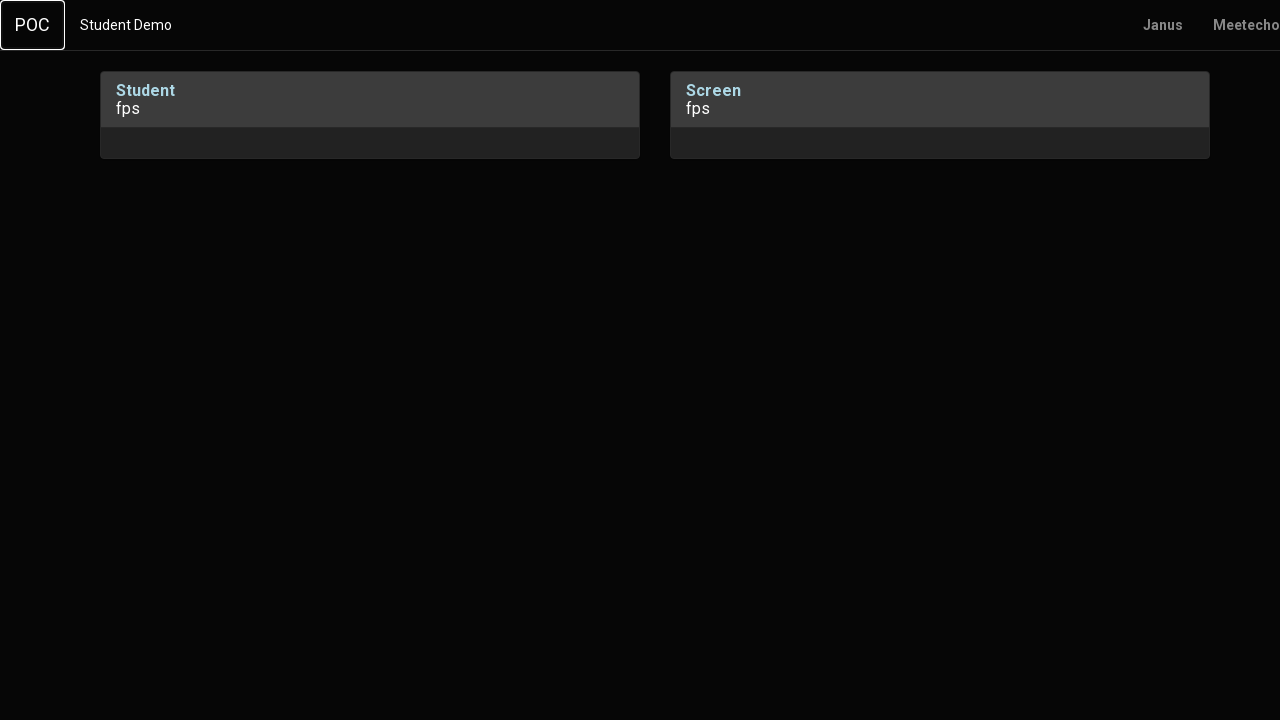

Pressed Tab key to navigate
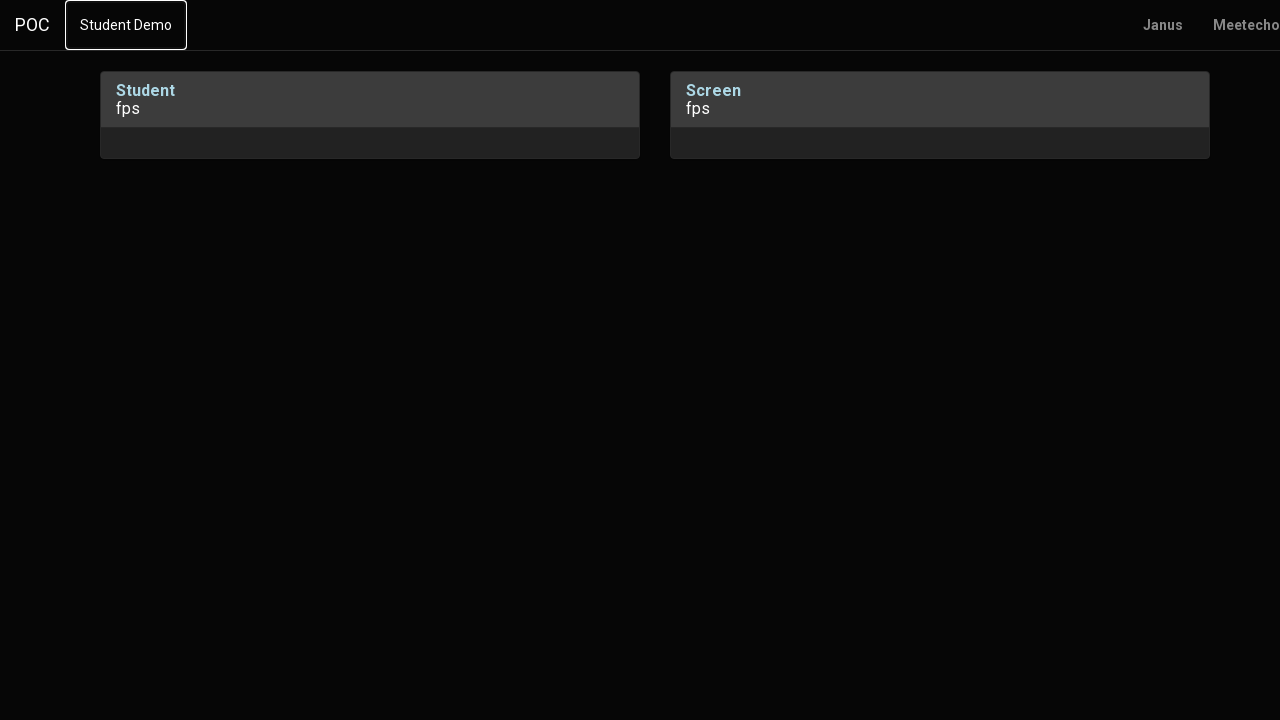

Waited 1 second
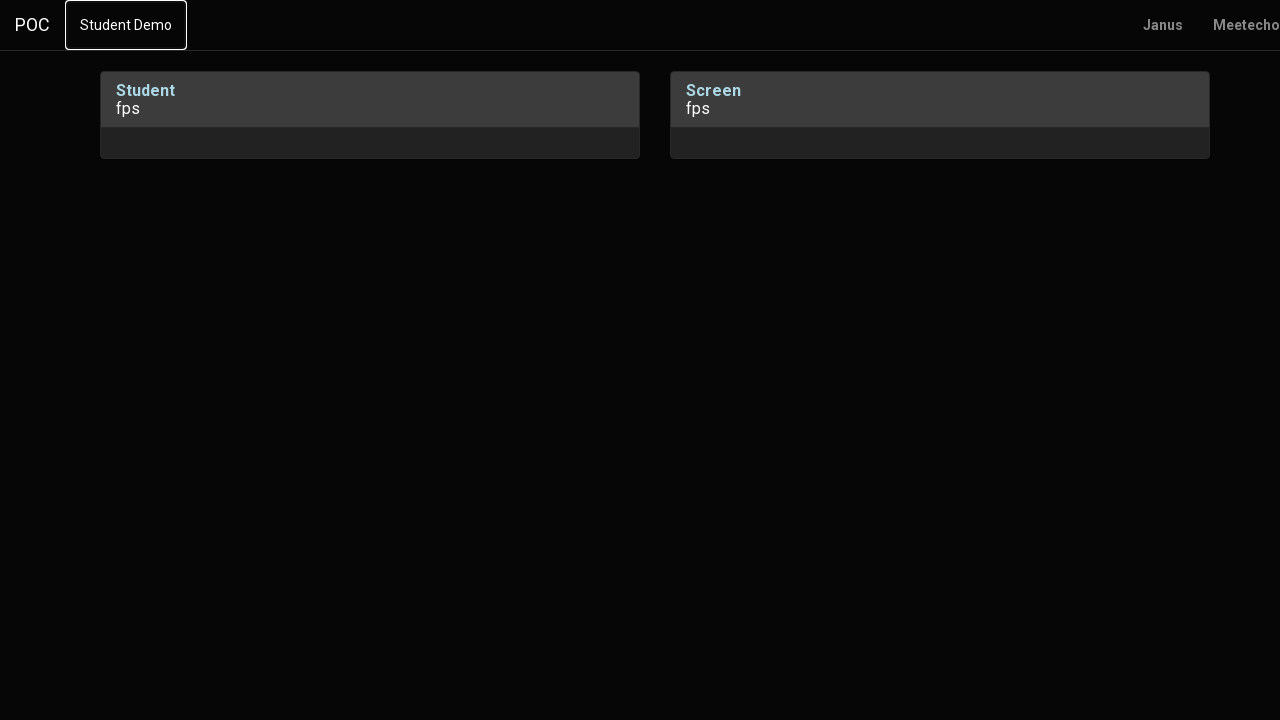

Pressed Tab key to navigate
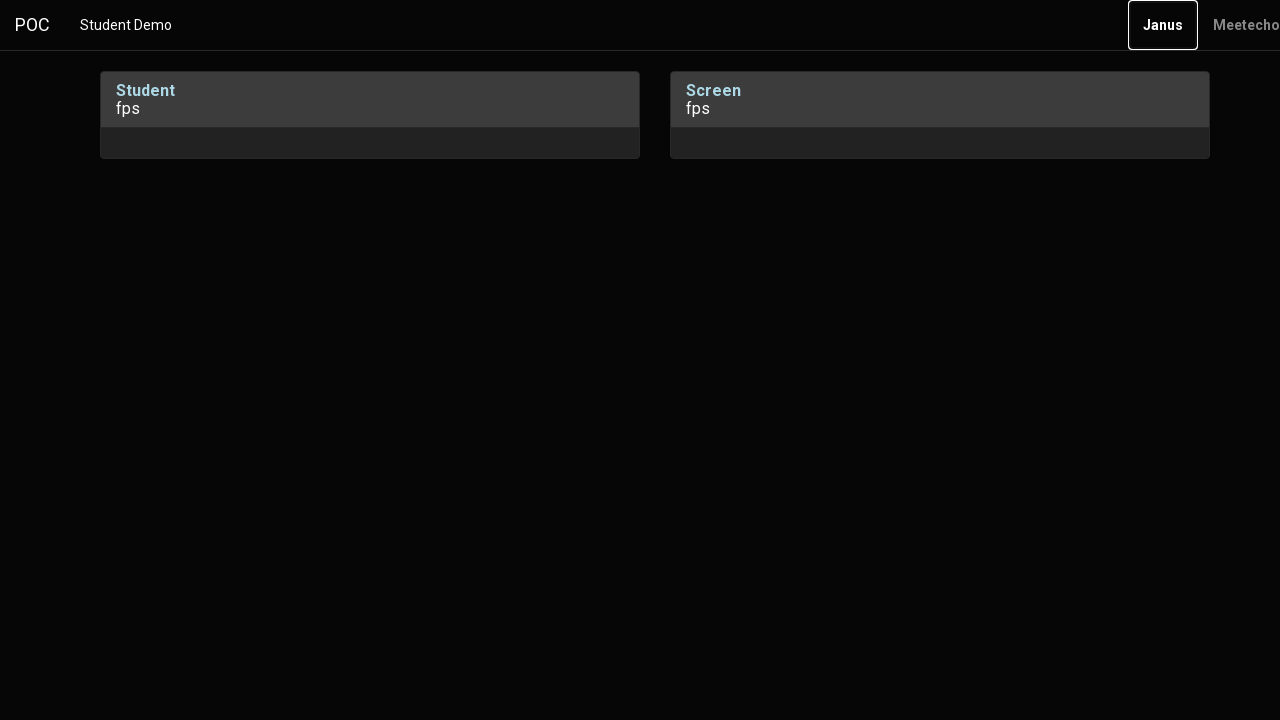

Waited 2 seconds
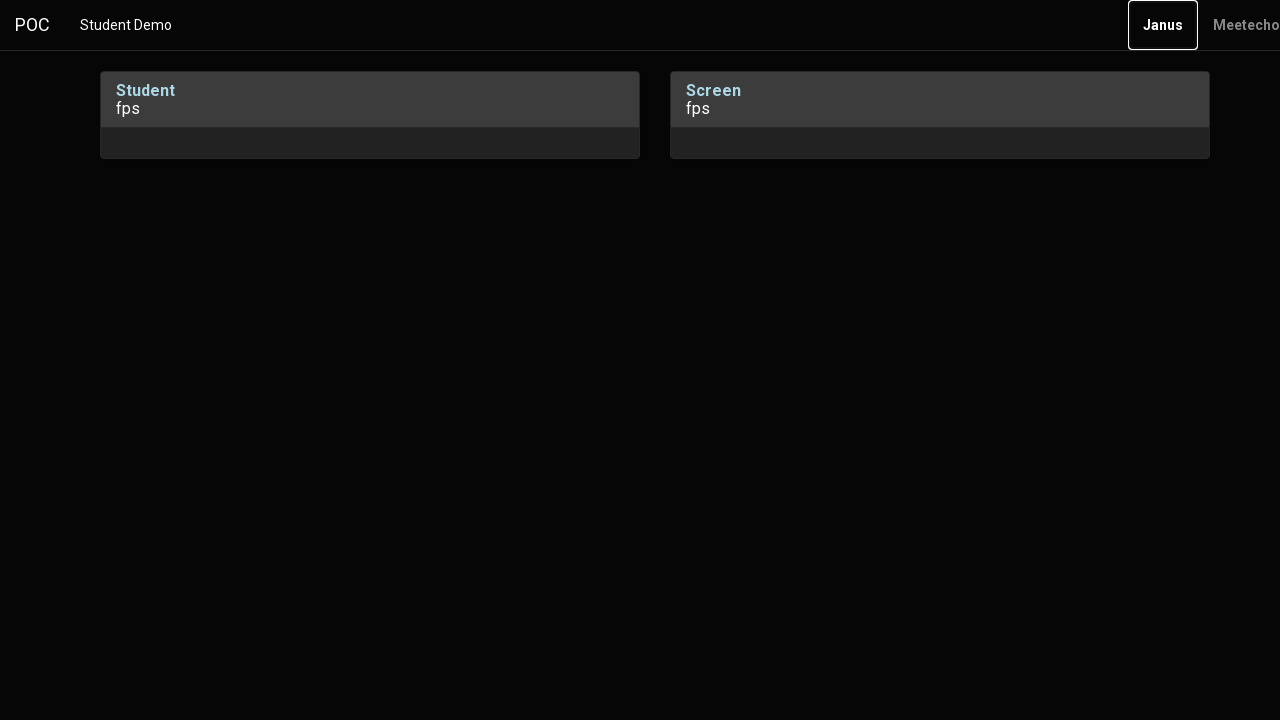

Pressed Enter key to confirm
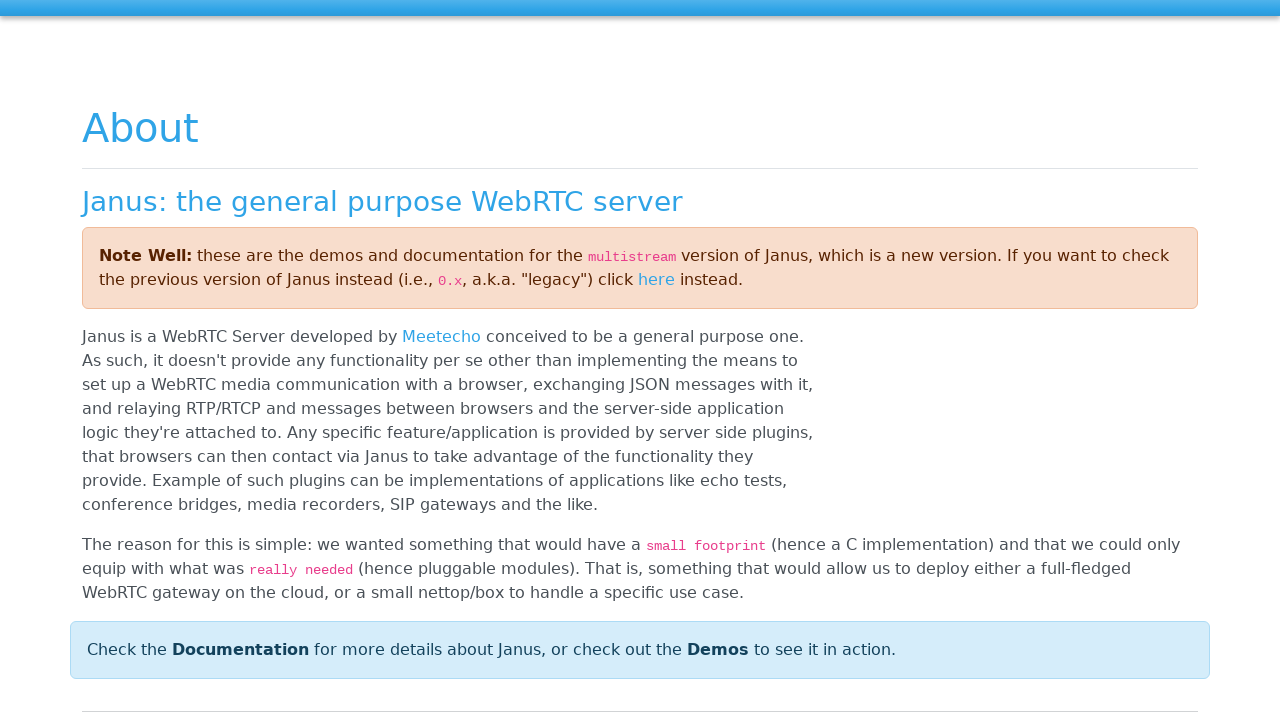

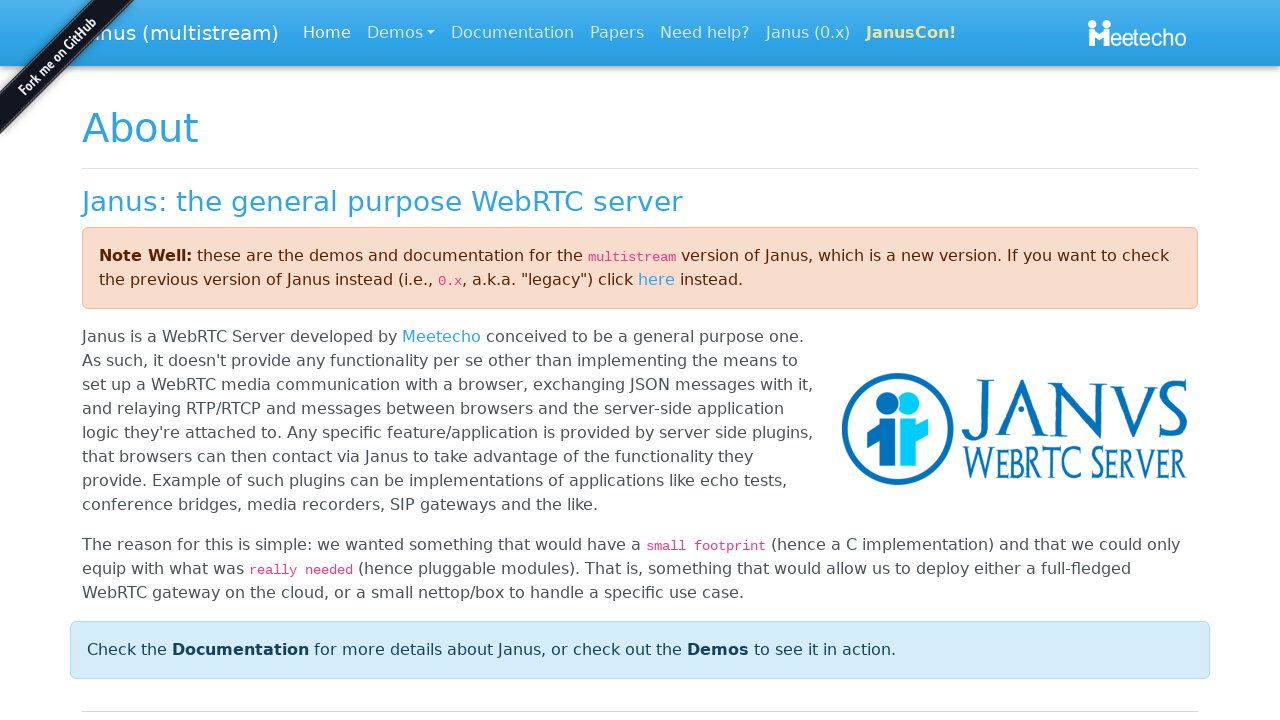